Tests the add/remove elements functionality by clicking the Add Element button twice to create Delete buttons, then clicking one Delete button to remove it, verifying the dynamic element creation and deletion works correctly.

Starting URL: http://the-internet.herokuapp.com/add_remove_elements/

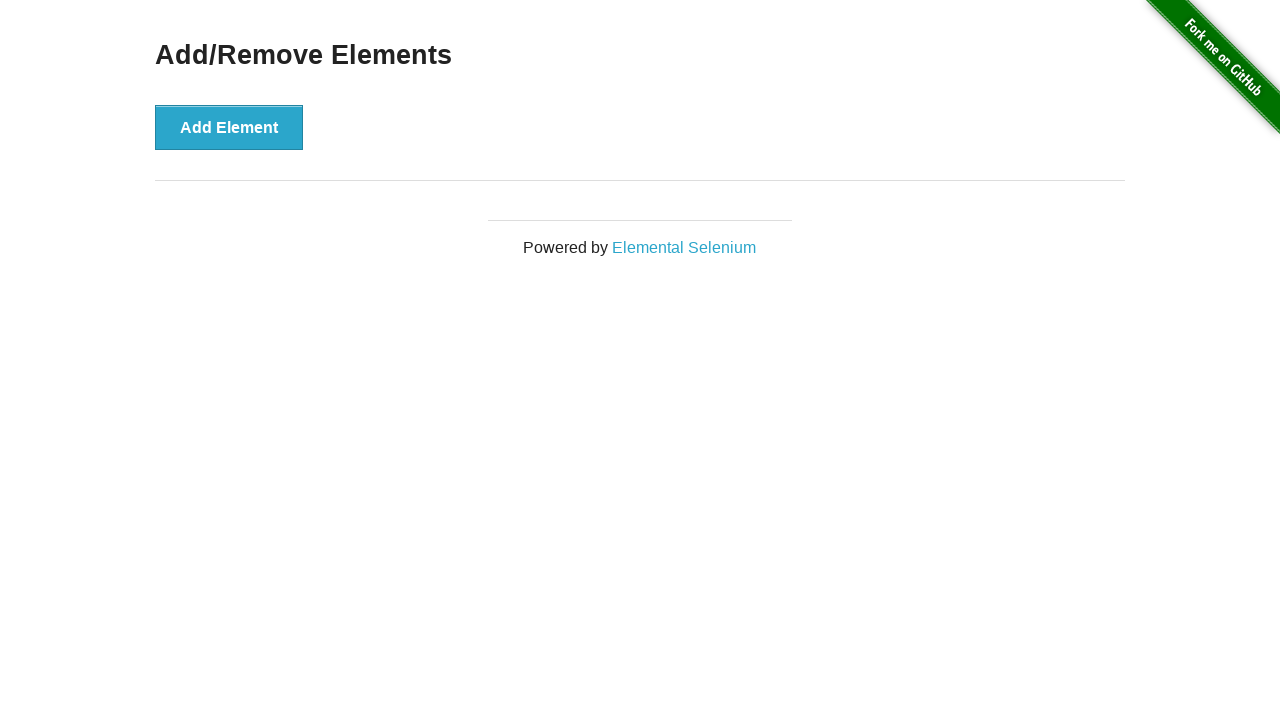

Verified no delete buttons exist initially
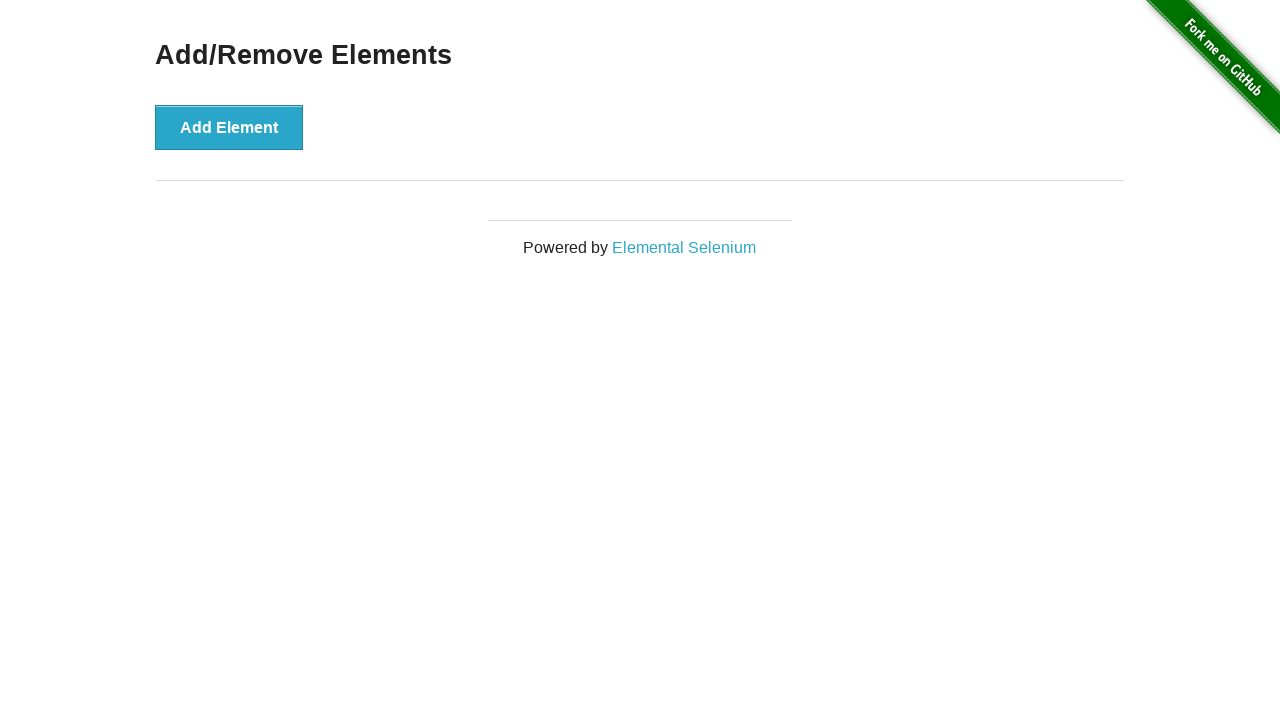

Clicked Add Element button (first time) at (229, 127) on xpath=//button[text()='Add Element']
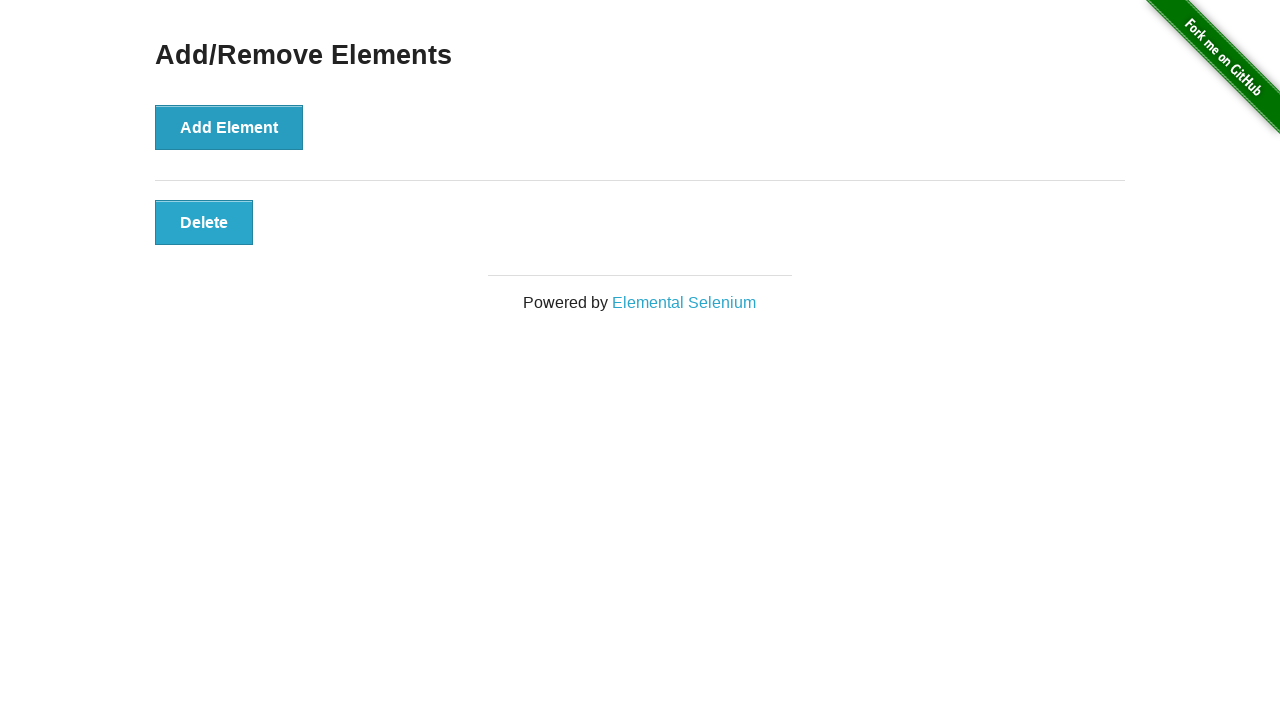

Clicked Add Element button (second time) at (229, 127) on xpath=//button[text()='Add Element']
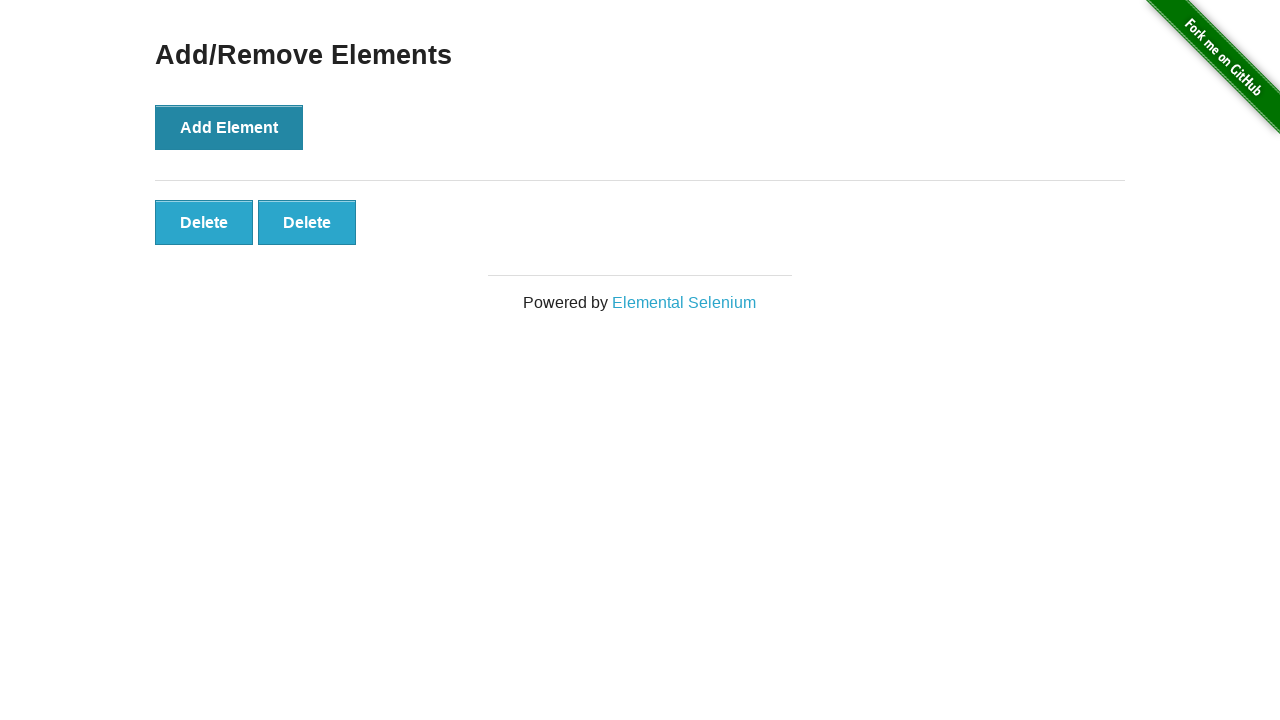

Verified two delete buttons now exist
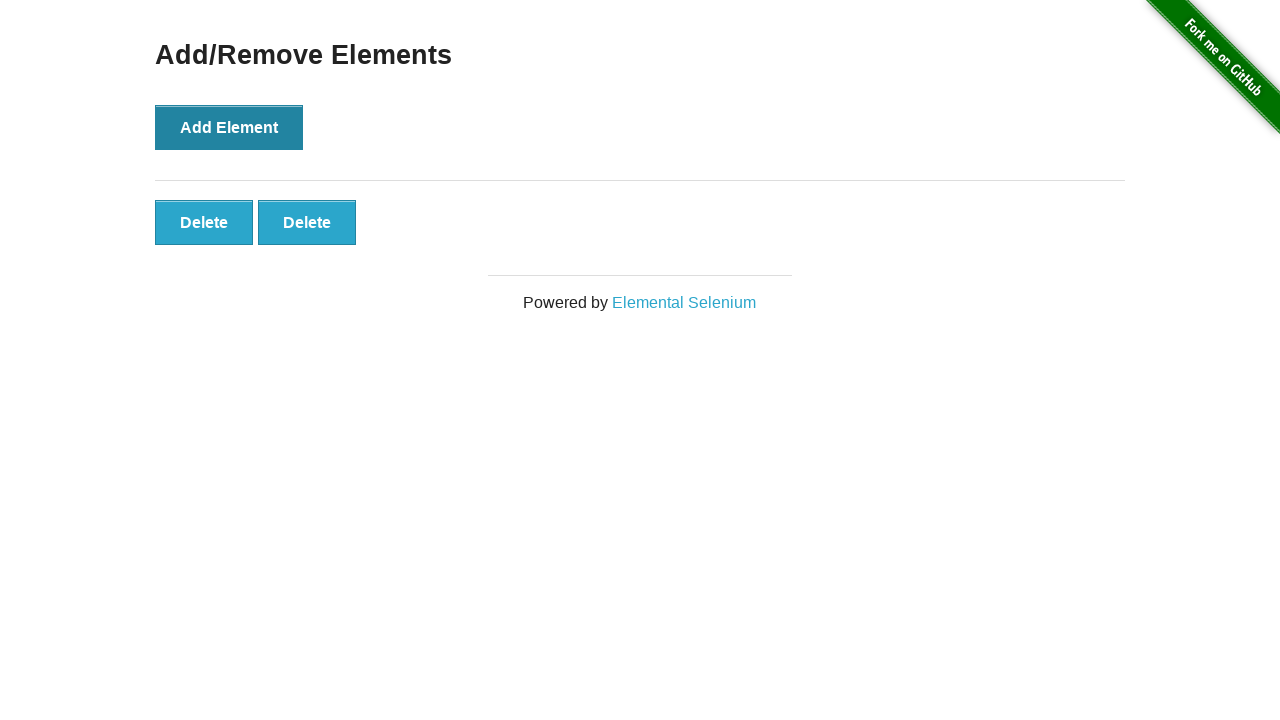

Clicked the first delete button to remove it at (204, 222) on xpath=//button[text()='Delete'] >> nth=0
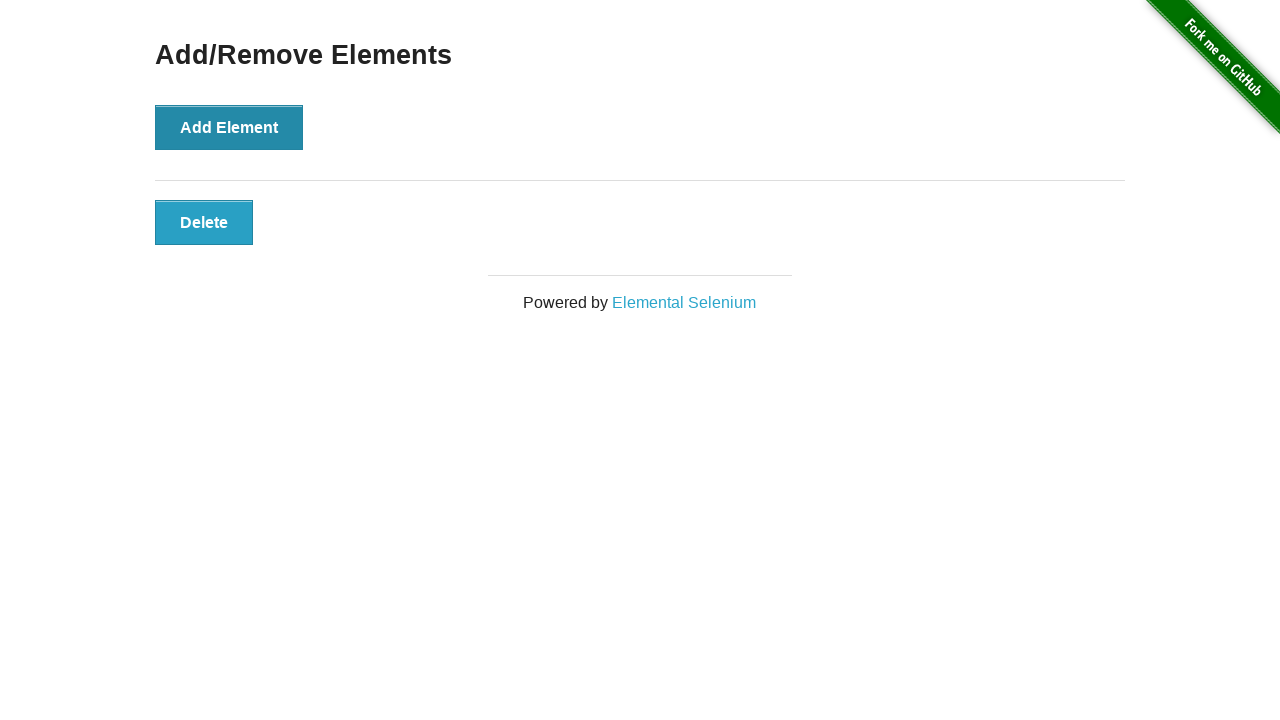

Verified one delete button remains after removal
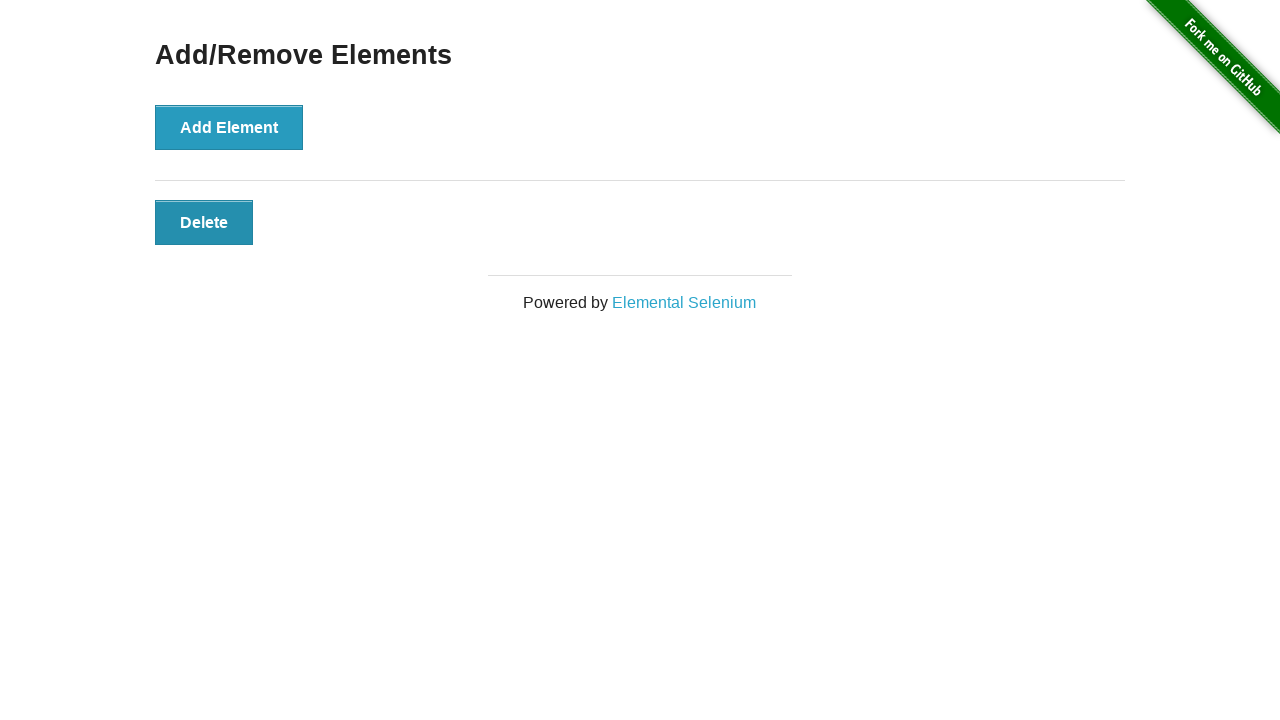

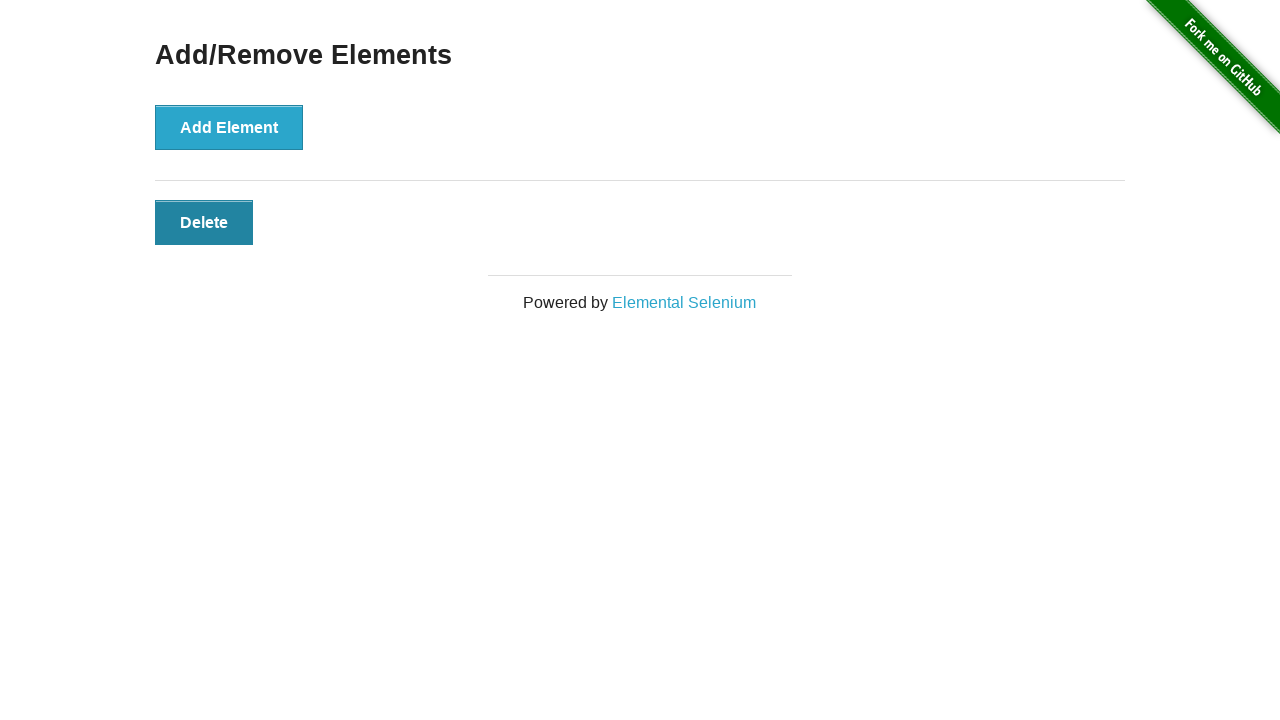